Tests iframe functionality by navigating to the Frames page, switching to two different iframes, and verifying the text content within each frame.

Starting URL: https://demoqa.com/

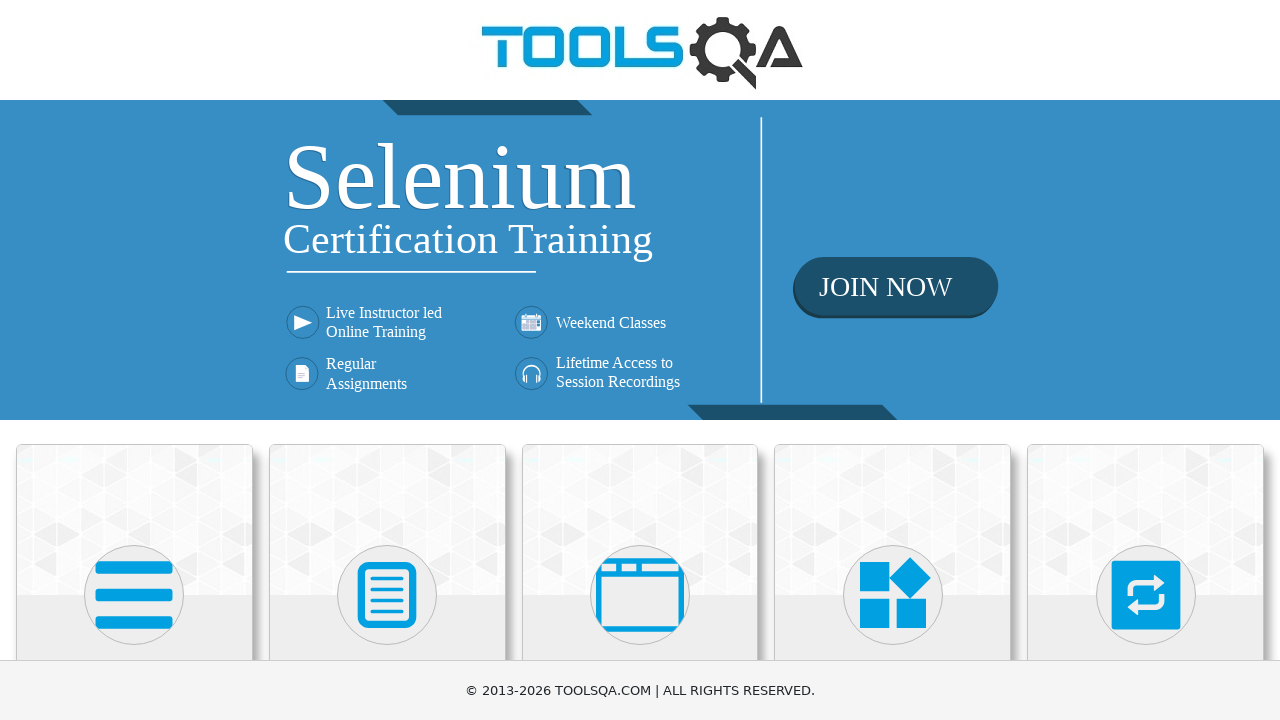

Located 'Alerts, Frame & Windows' menu card
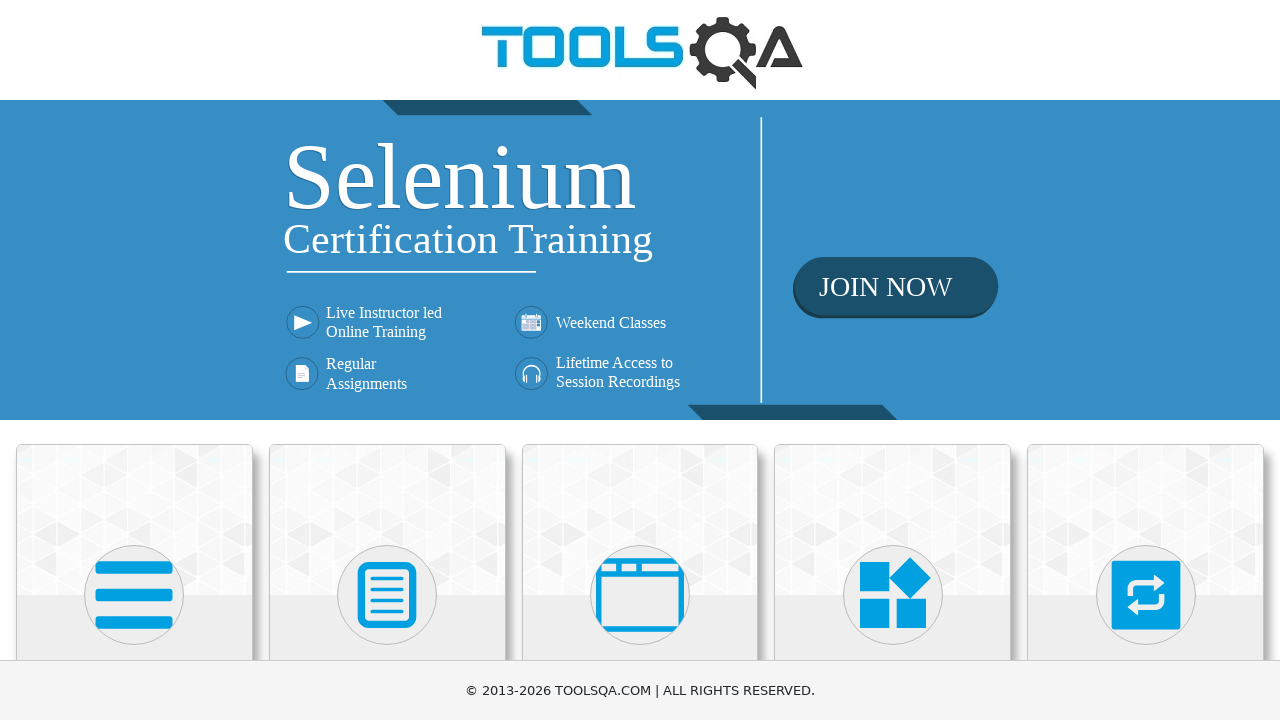

Scrolled 'Alerts, Frame & Windows' menu card into view
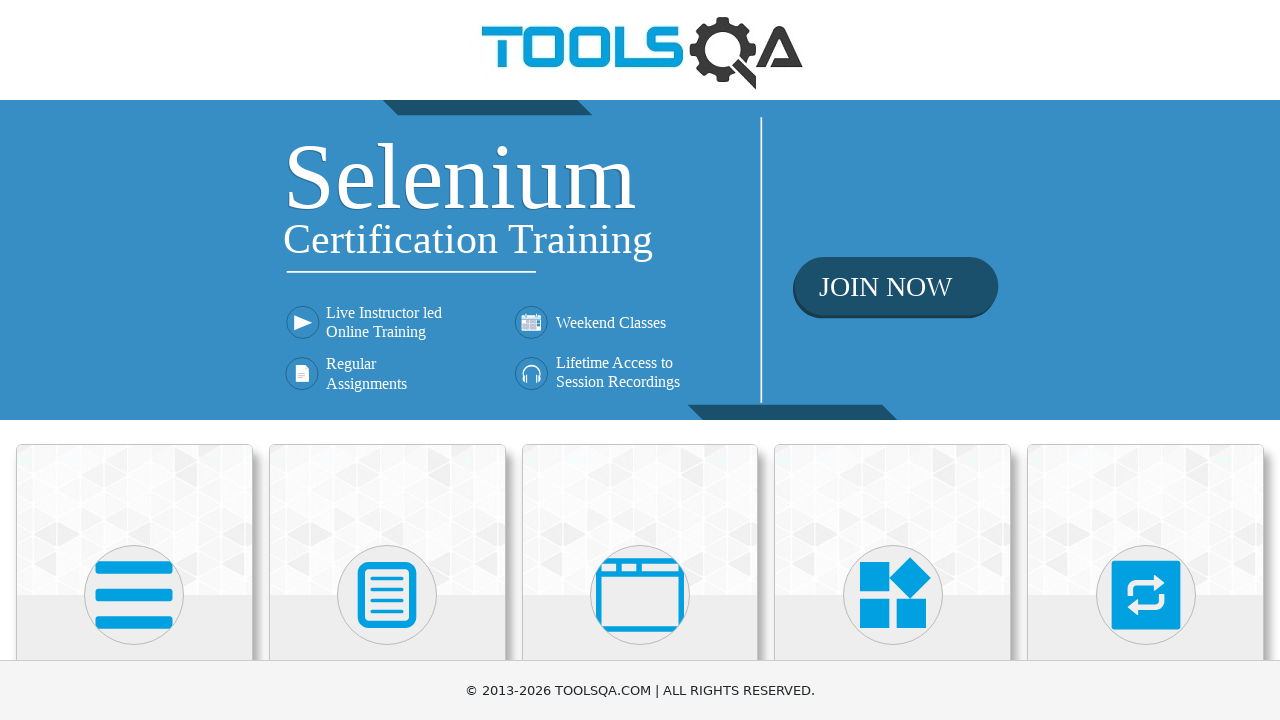

Clicked on 'Alerts, Frame & Windows' menu card at (640, 360) on xpath=//h5[text()='Alerts, Frame & Windows']
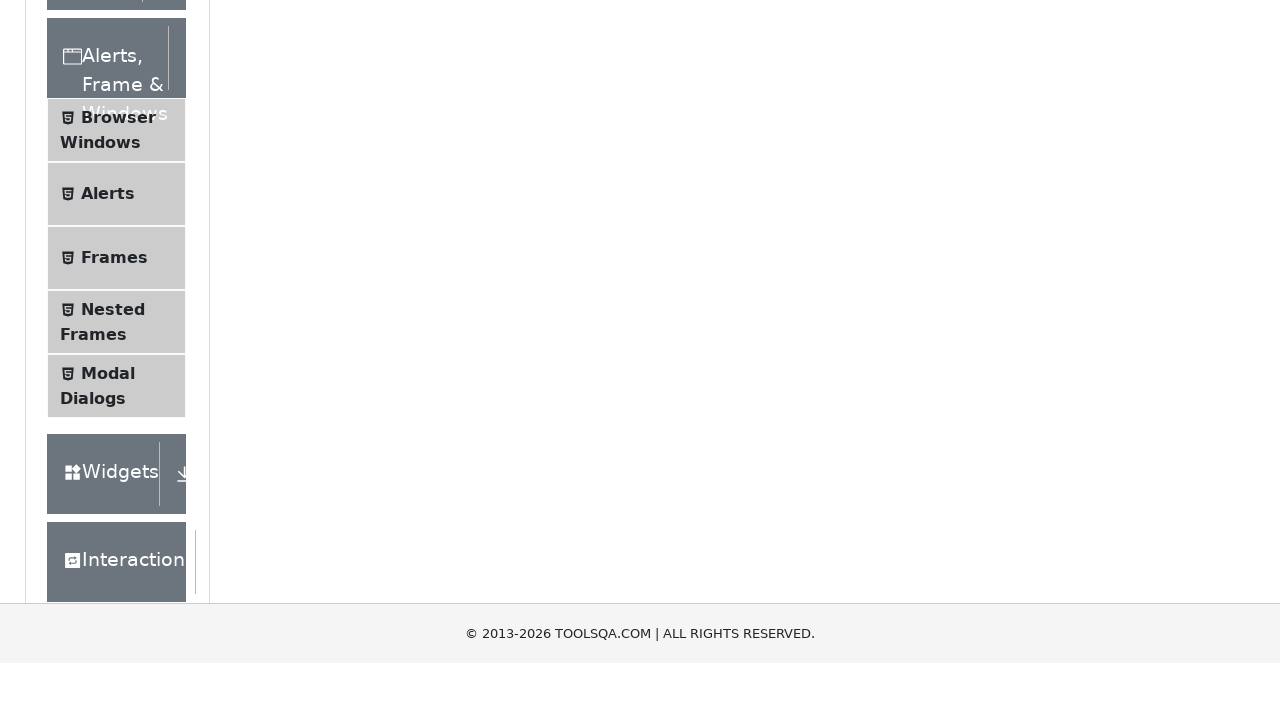

Clicked on 'Frames' submenu at (114, 565) on xpath=//span[text()='Frames']
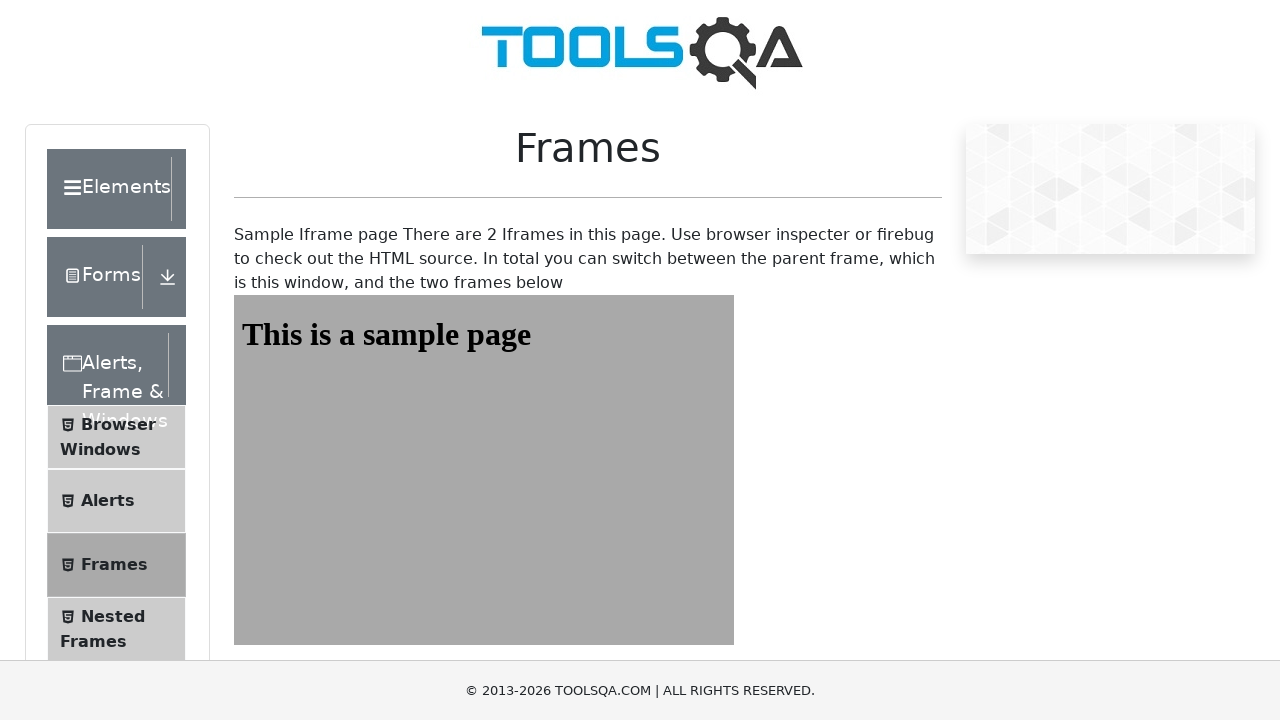

Frames page loaded and frame1 element is visible
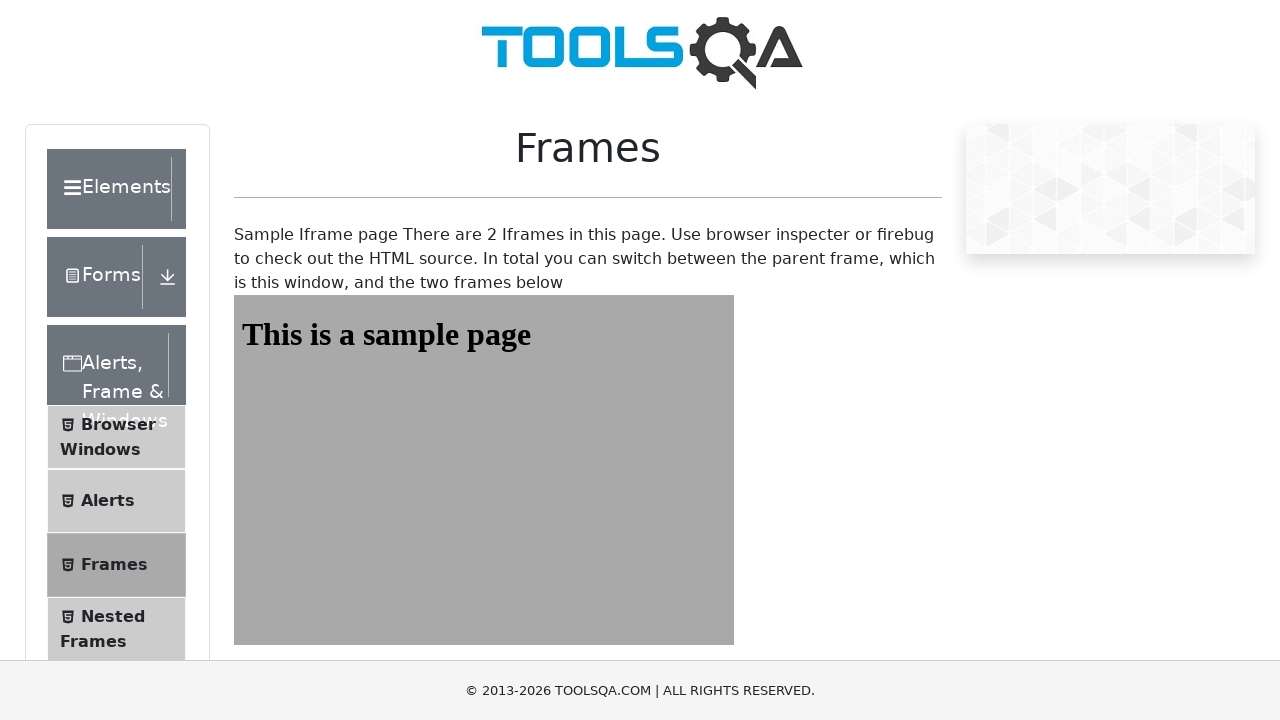

Located frame1 iframe
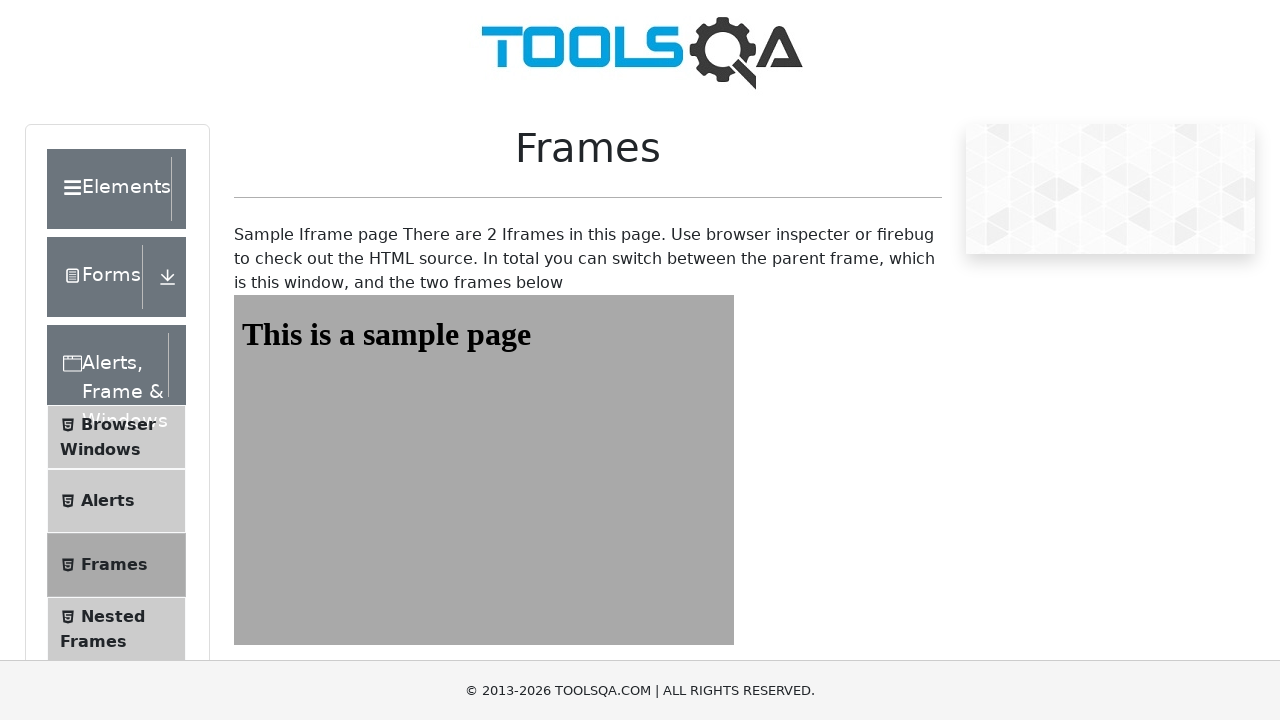

Retrieved text from frame1: 'This is a sample page'
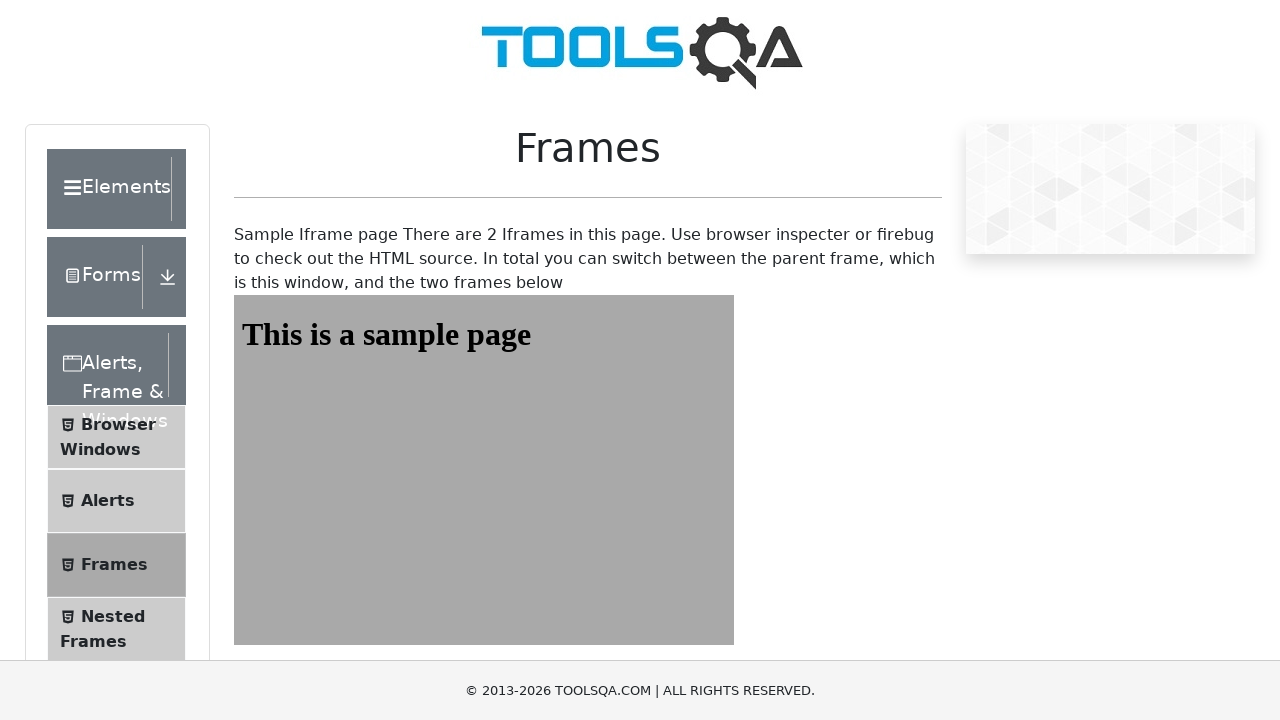

Verified frame1 text content matches expected value
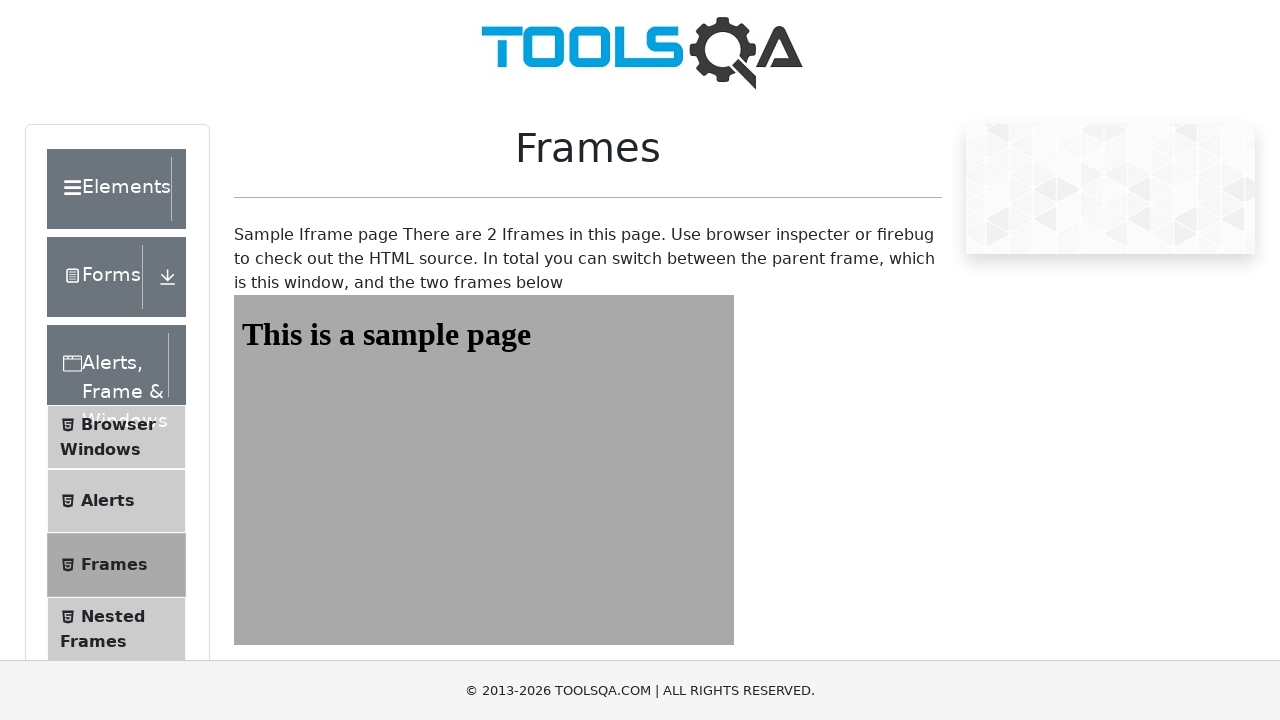

Located frame2 iframe
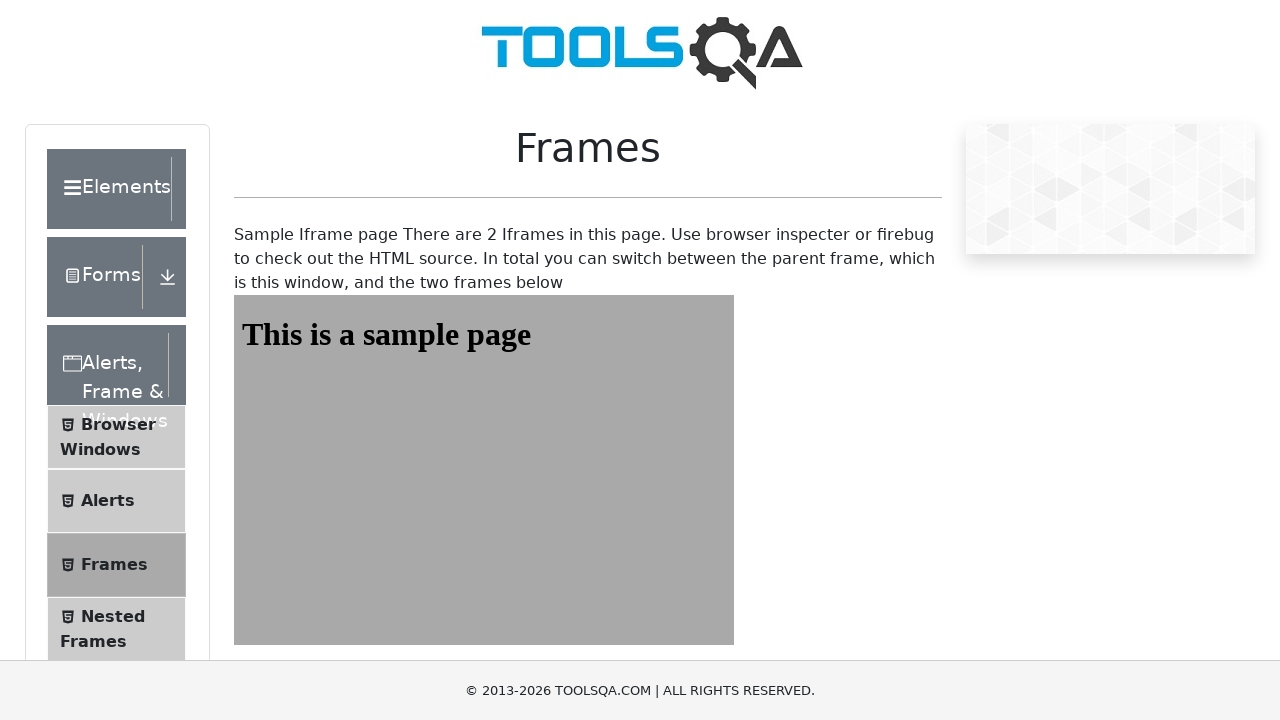

Retrieved text from frame2: 'This is a sample page'
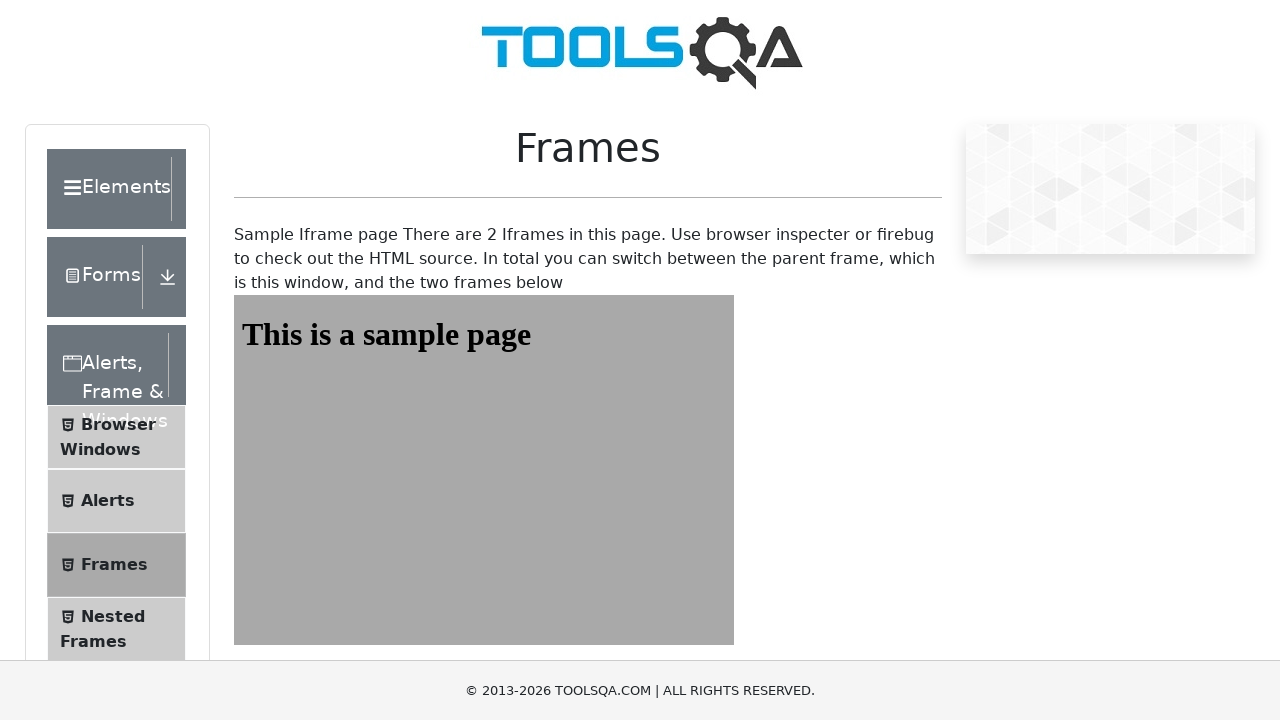

Verified frame2 text content matches expected value
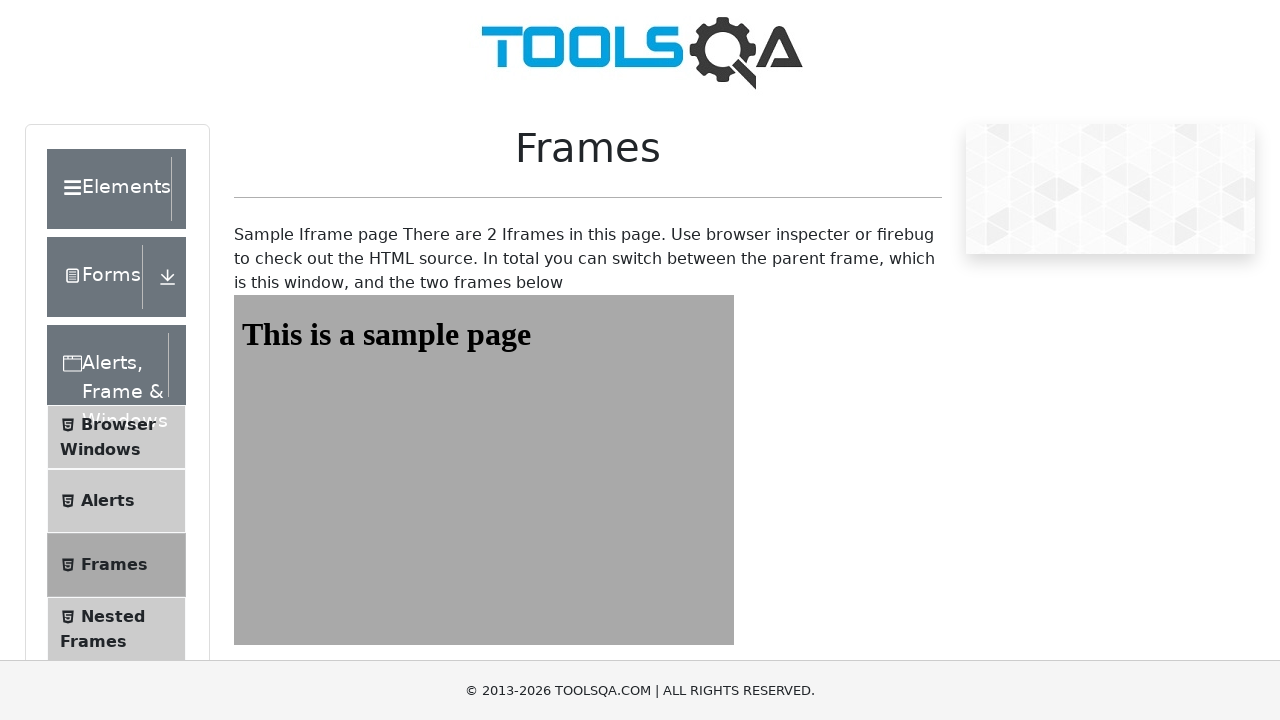

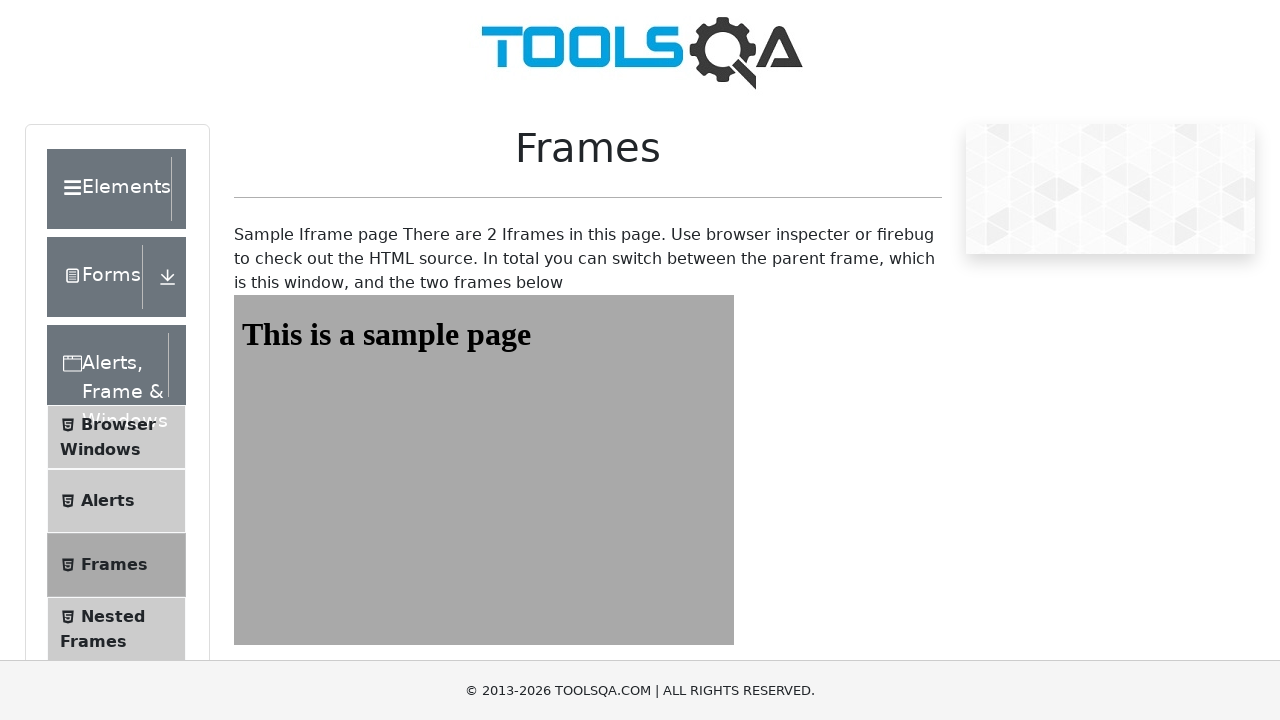